Tests the search functionality and verifies category elements on a test automation website by searching for "phone" and checking that 8 category elements are displayed

Starting URL: https://www.testotomasyonu.com/

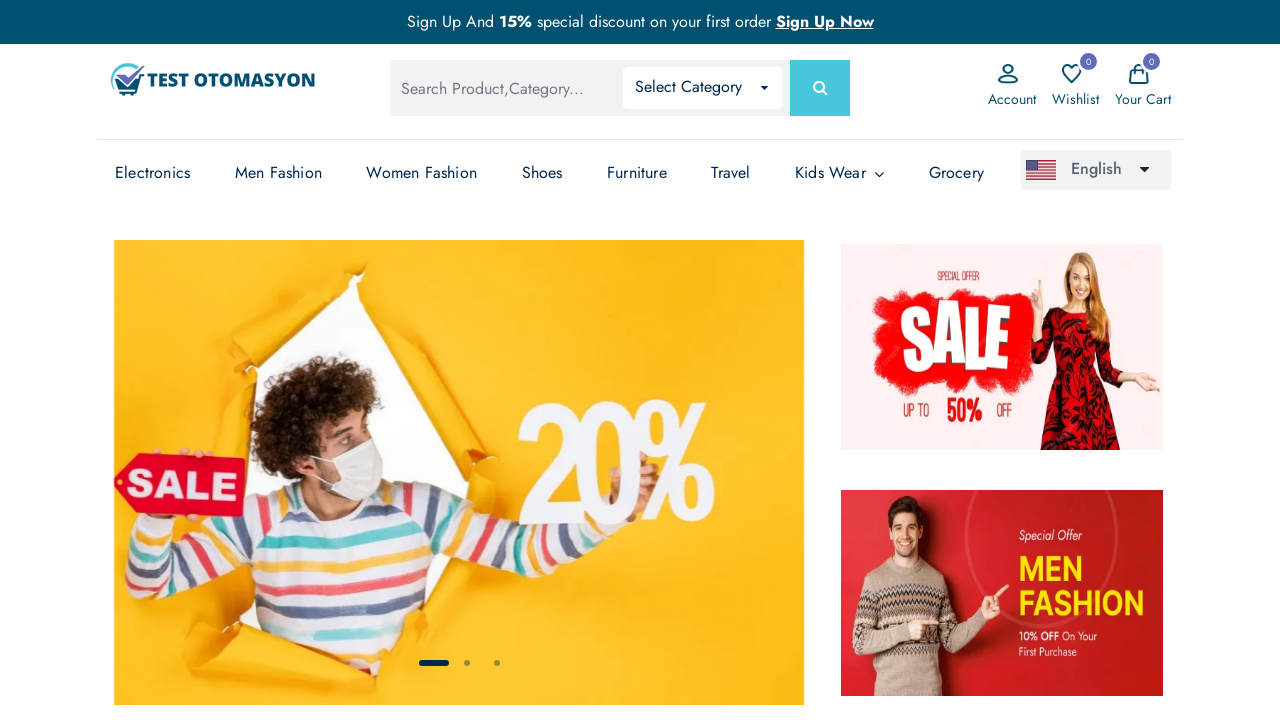

Filled search box with 'phone' on #global-search
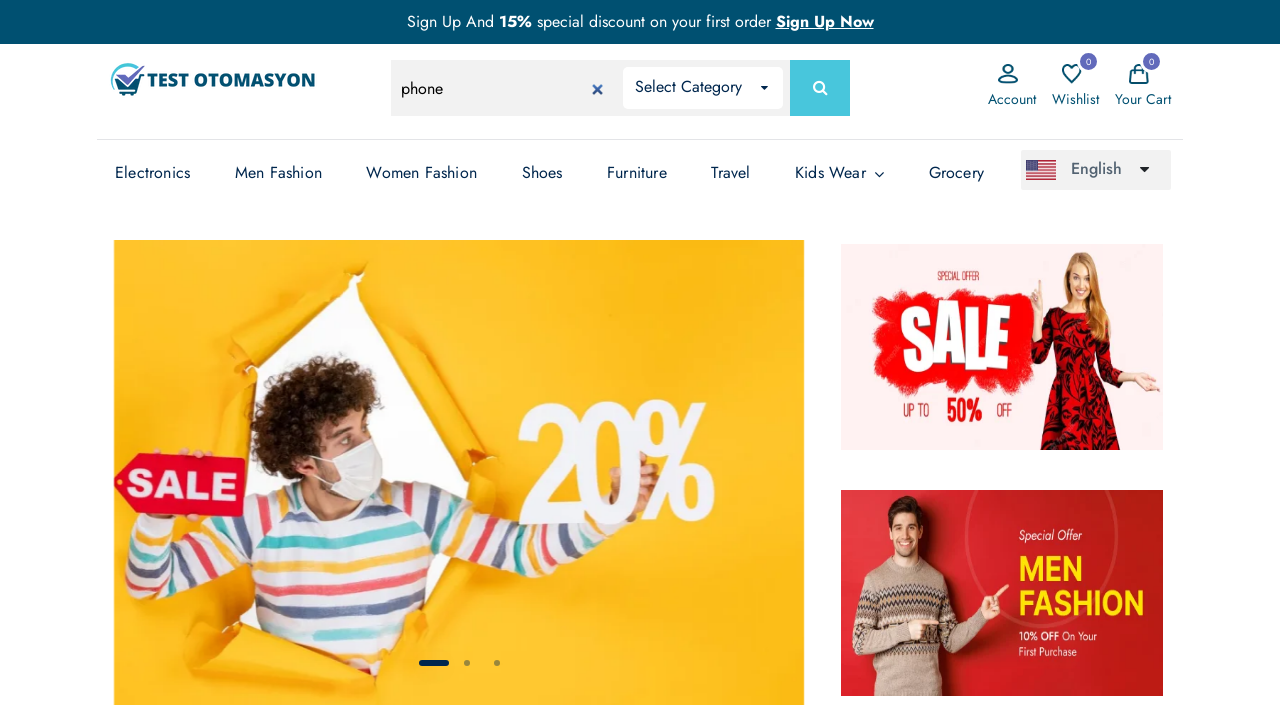

Pressed Enter to submit search for 'phone' on #global-search
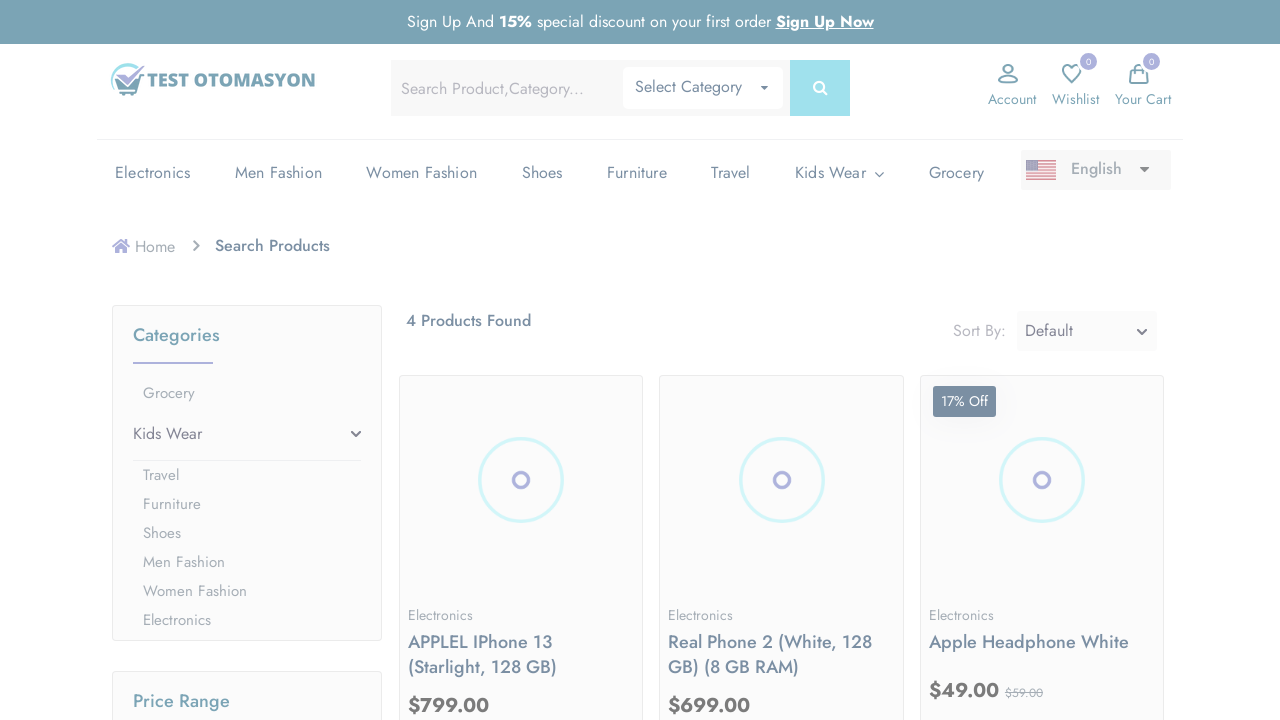

Category elements loaded
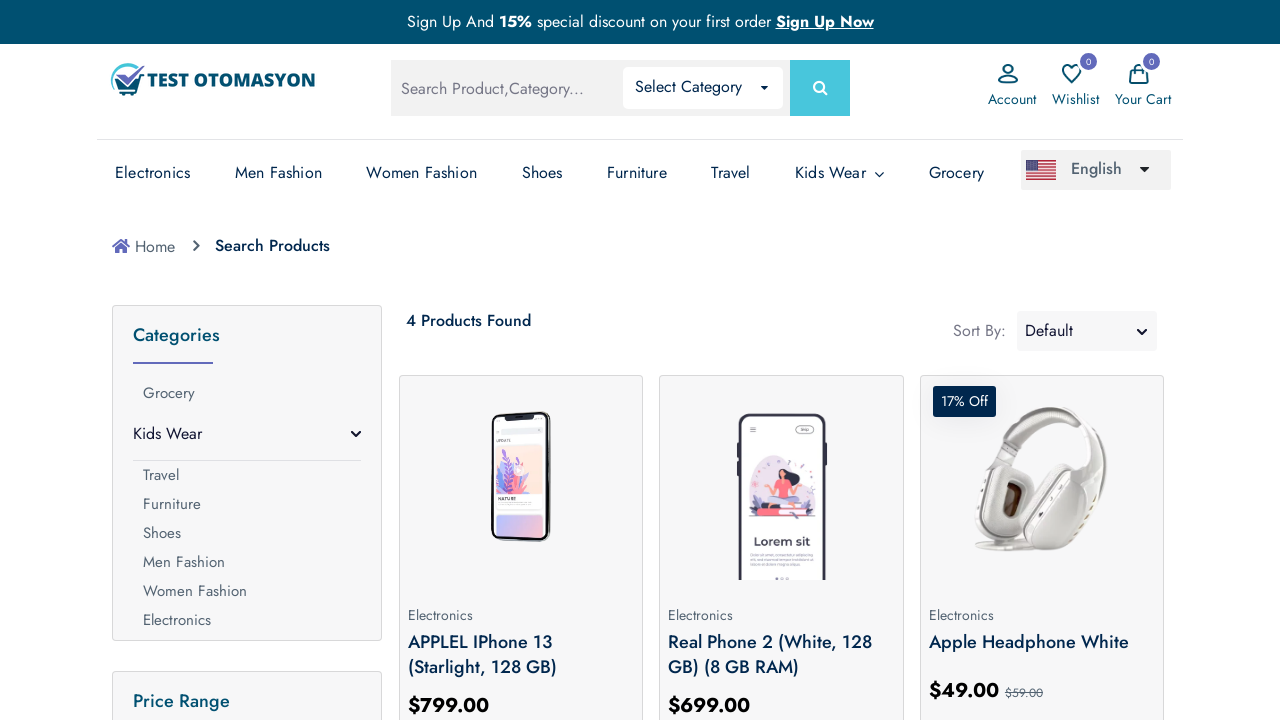

Retrieved all category elements
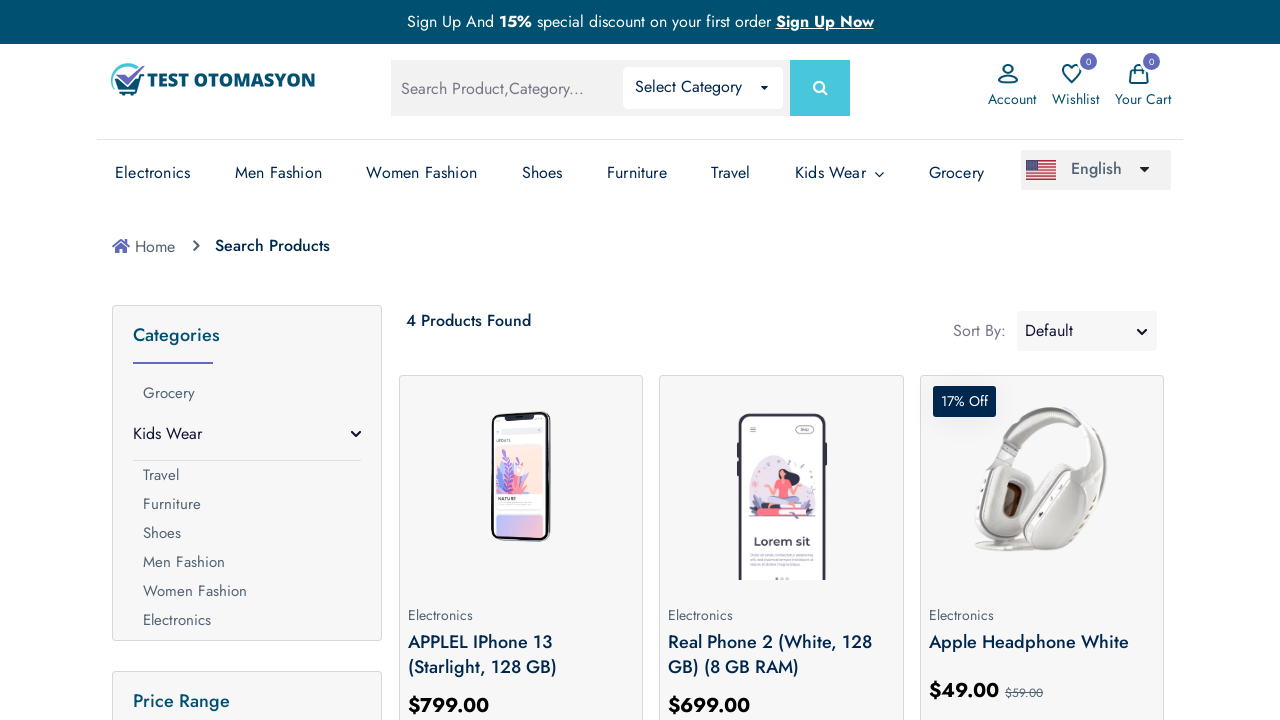

Category count test PASSED - 8 categories found
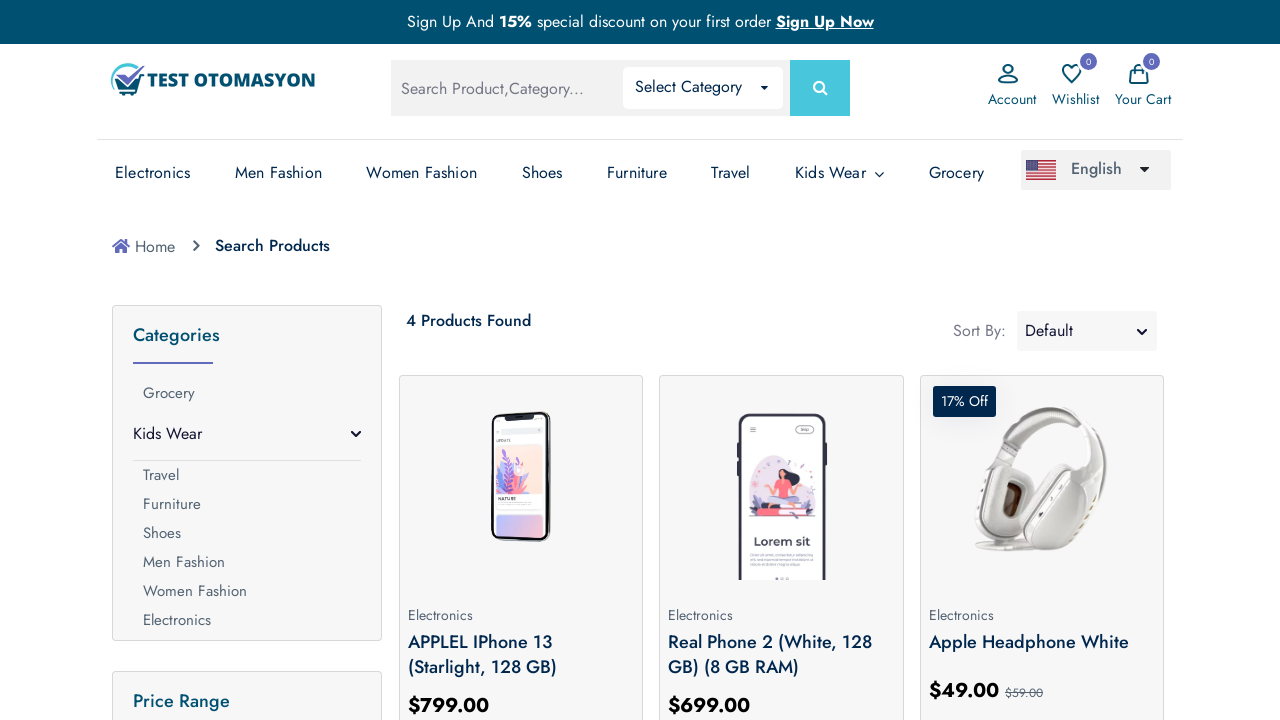

Retrieved category name: 
            
              Grocery
            
        
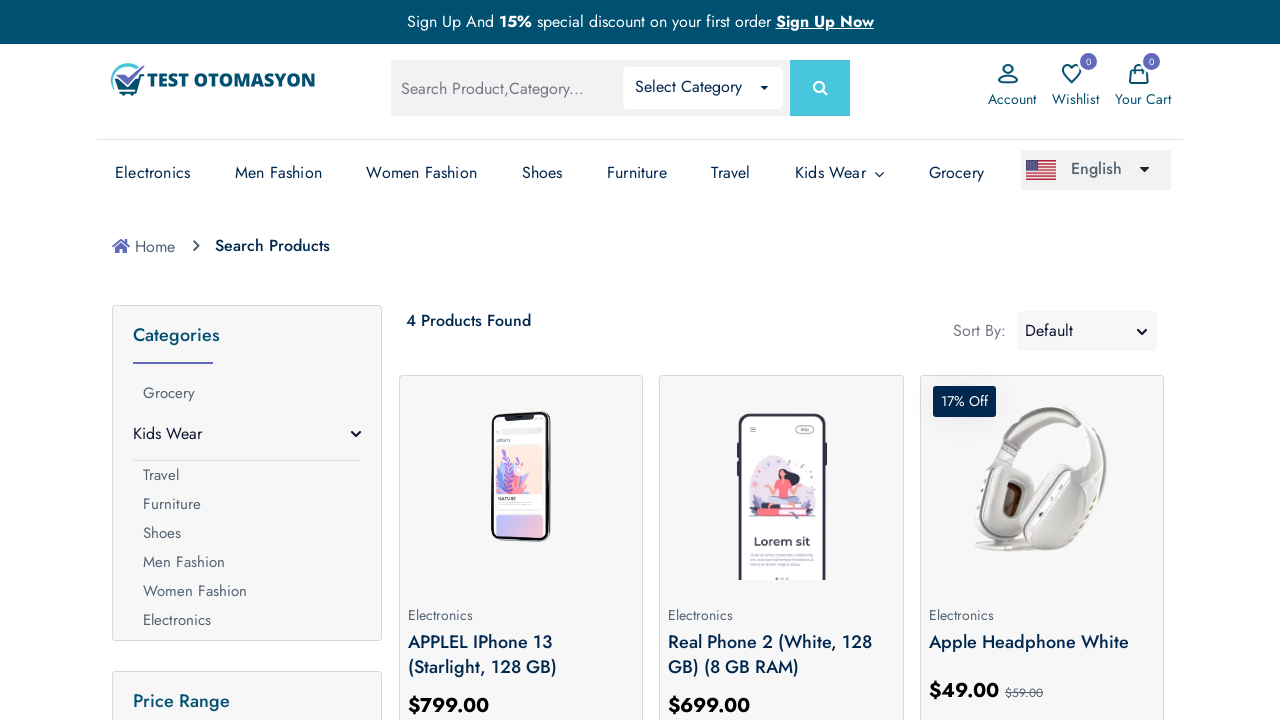

Retrieved category name: 
                                 Girls 
                                 Boys 
                             
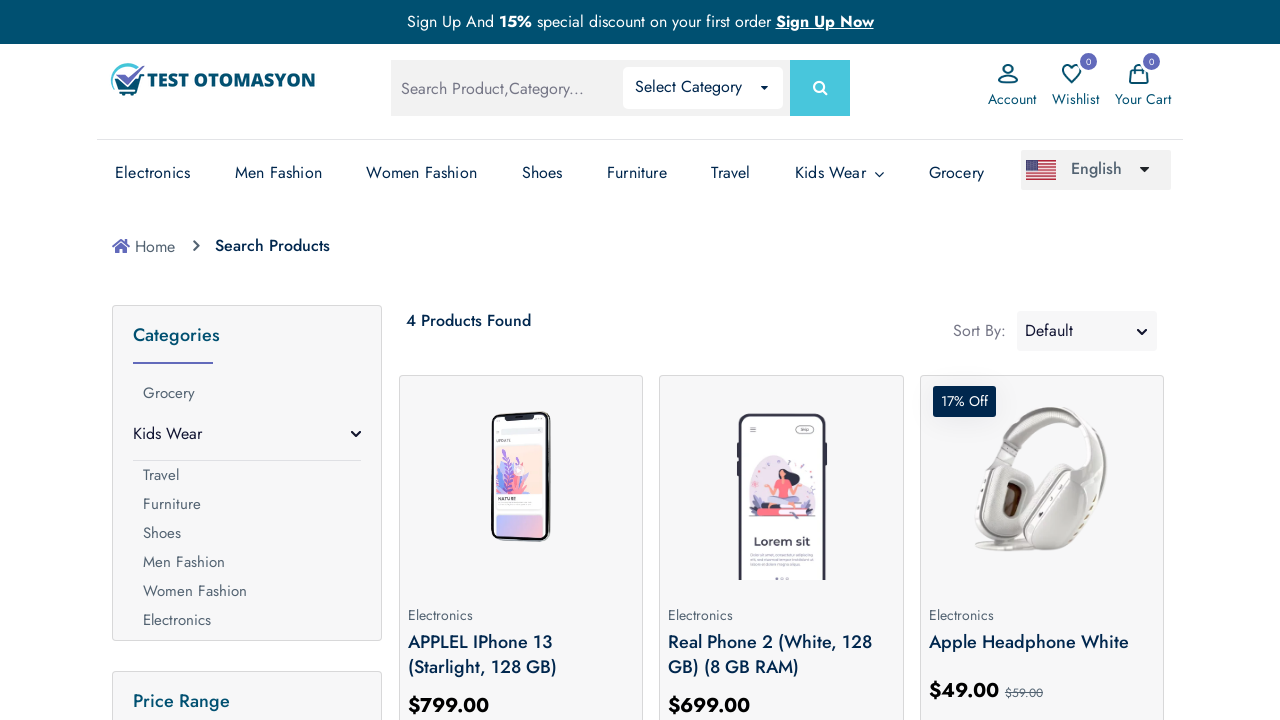

Retrieved category name: 
            
              Travel
            
        
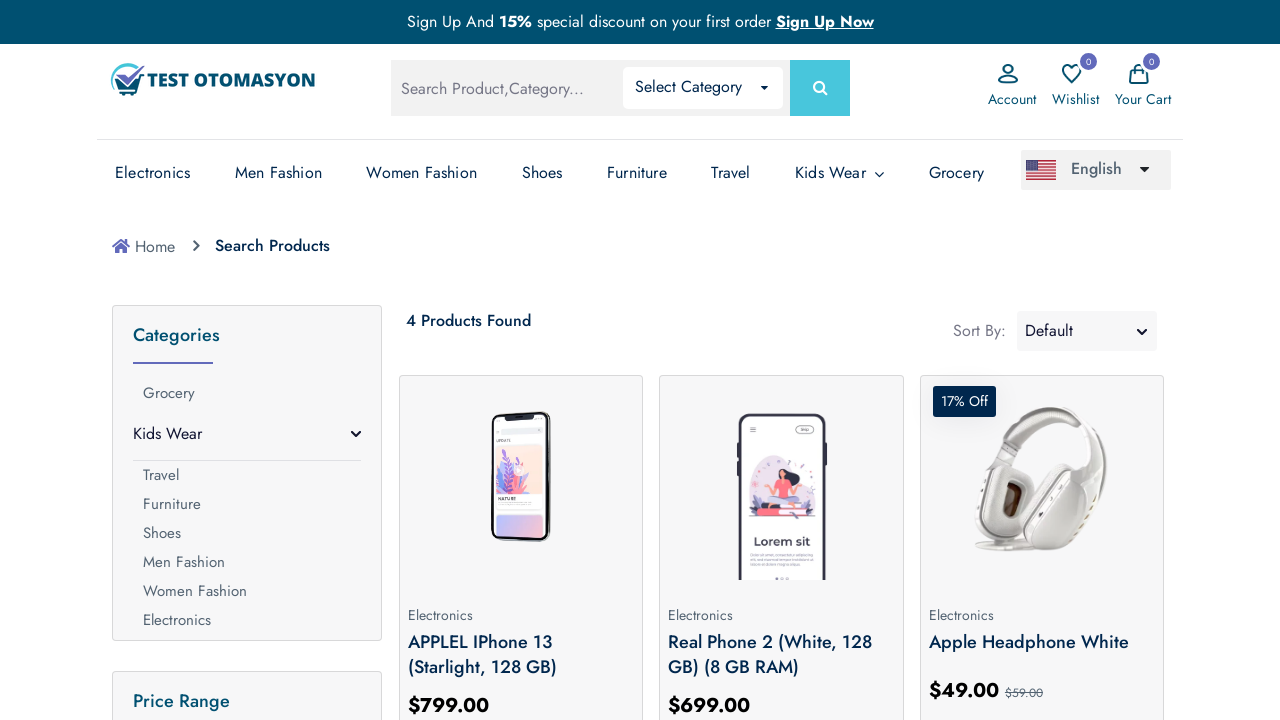

Retrieved category name: 
            
              Furniture
            
        
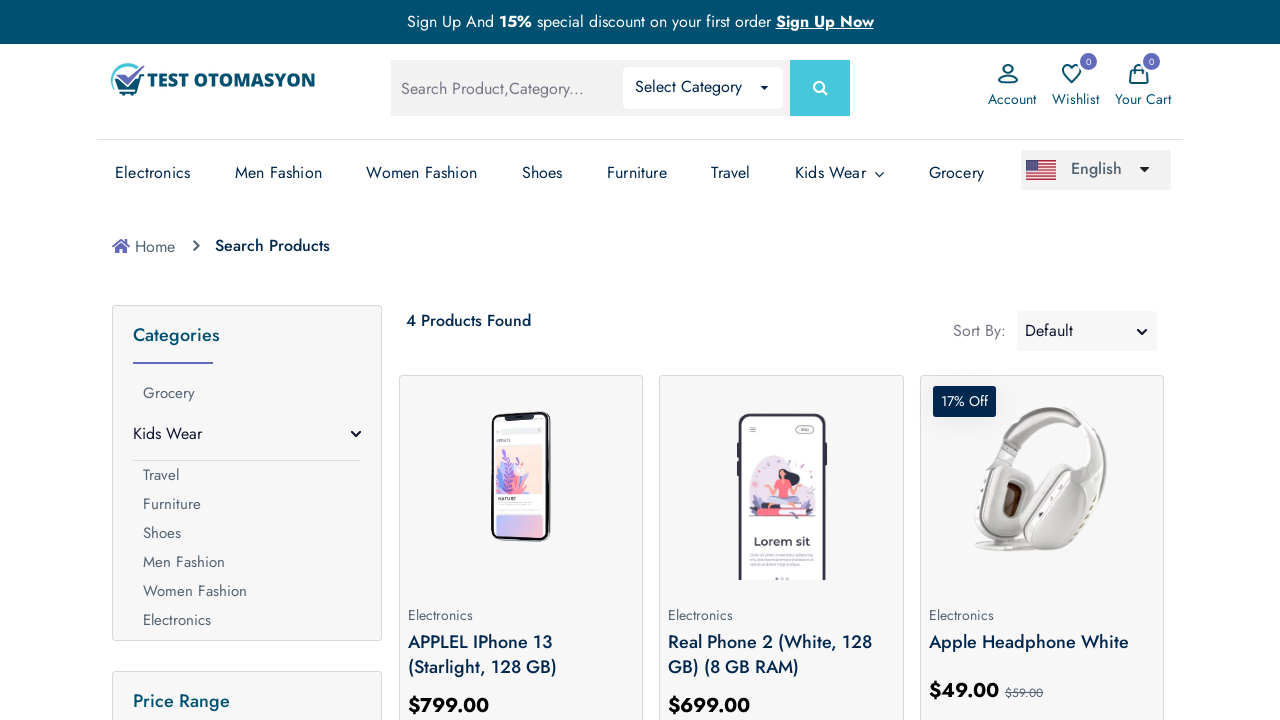

Retrieved category name: 
            
              Shoes
            
        
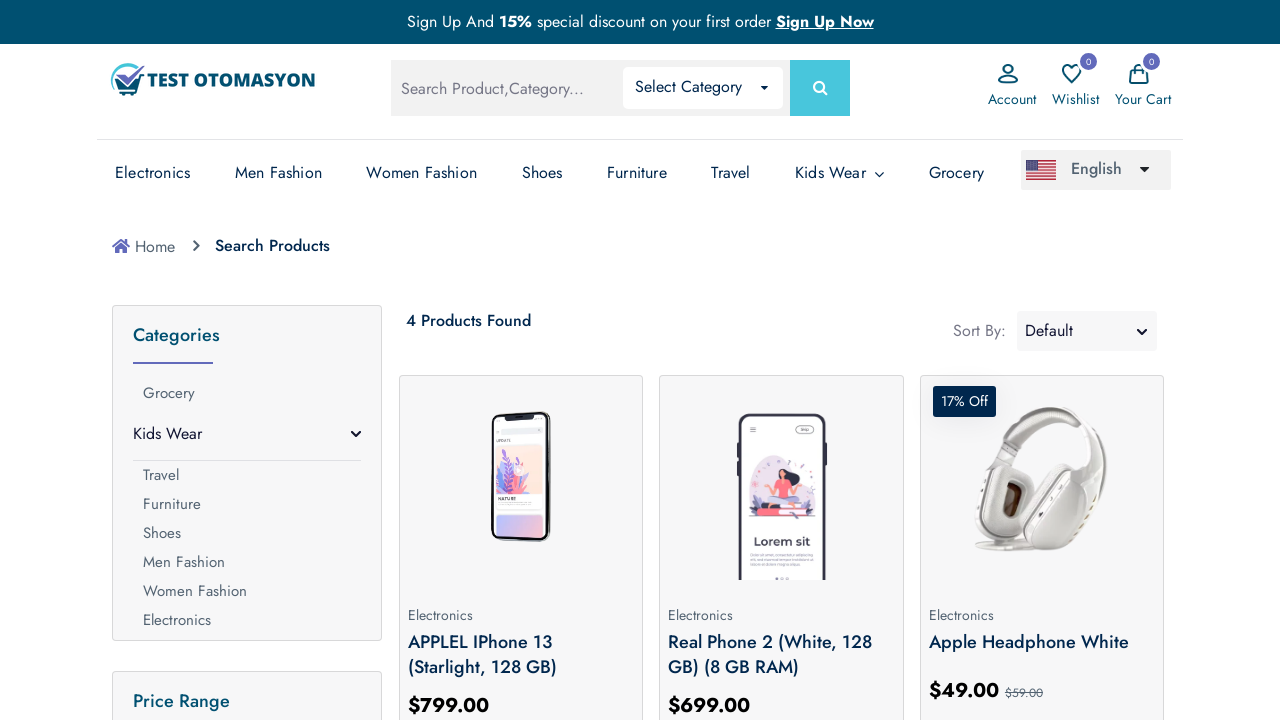

Retrieved category name: 
            
              Men Fashion
            
        
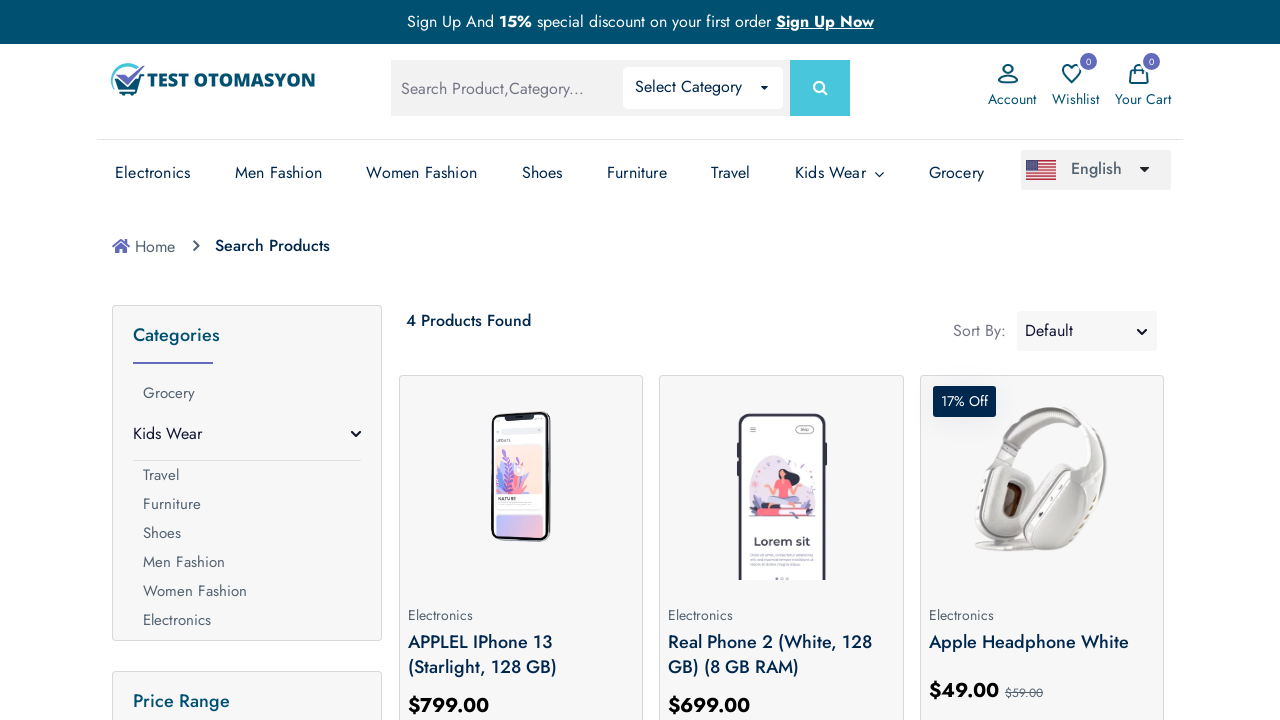

Retrieved category name: 
            
              Women Fashion
            
        
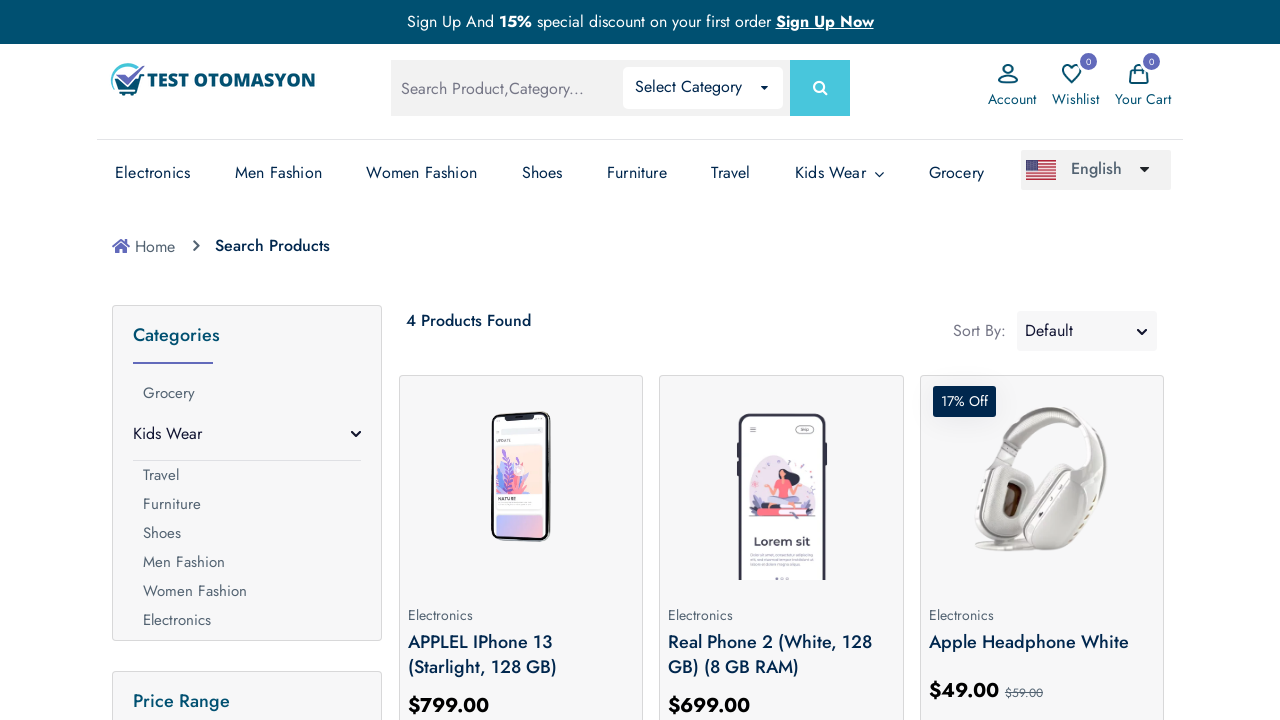

Retrieved category name: 
            
              Electronics
            
        
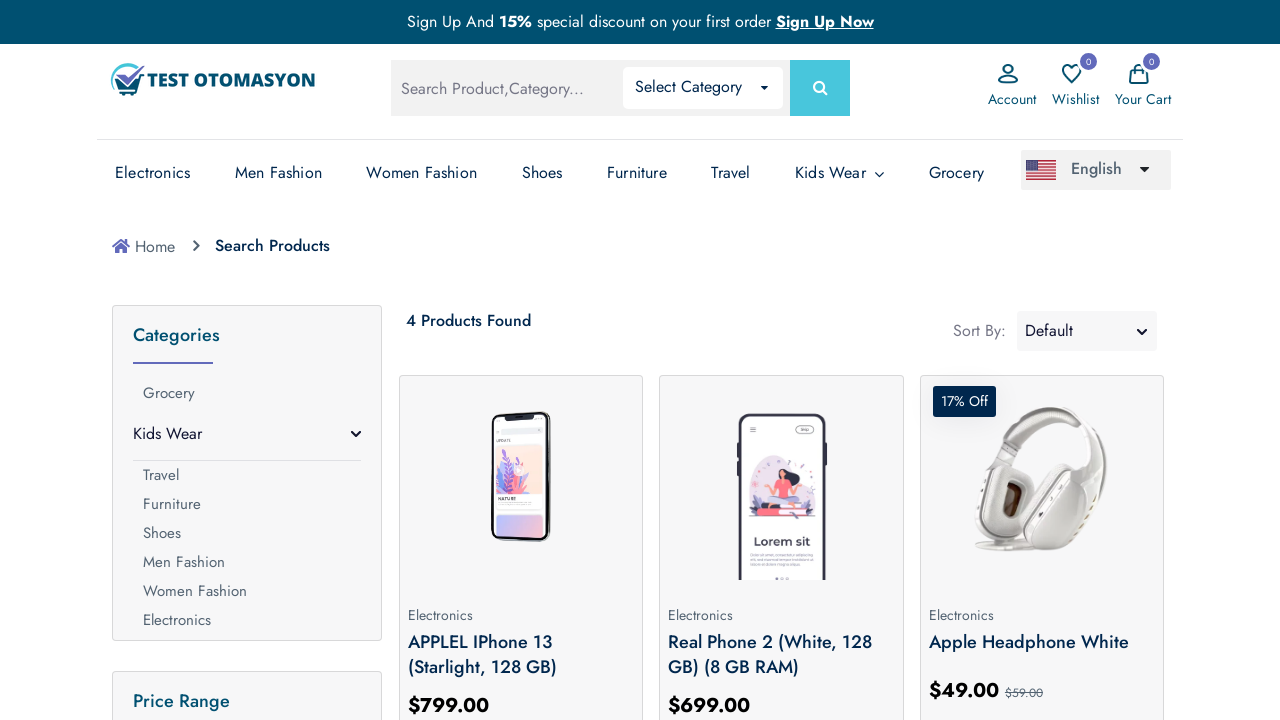

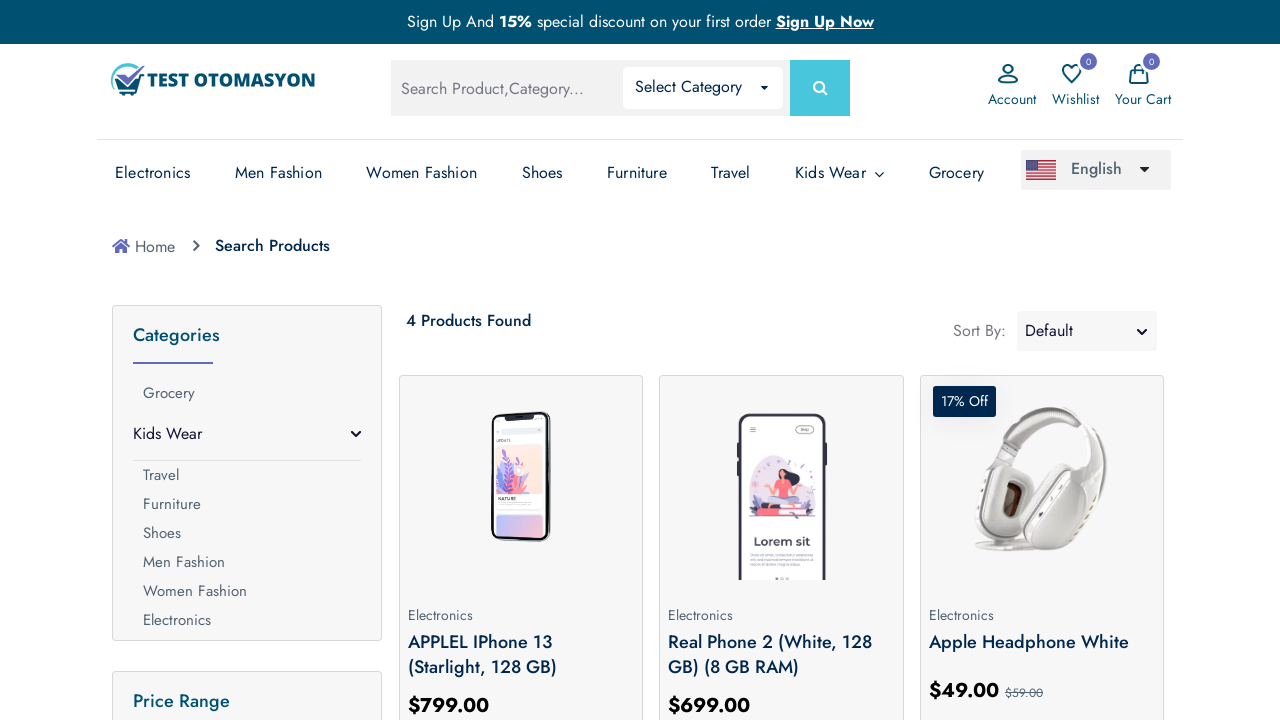